Tests JavaScript alert handling by triggering simple alerts, confirmation dialogs, and prompt alerts, then interacting with them by accepting, dismissing, and entering text.

Starting URL: https://the-internet.herokuapp.com/javascript_alerts

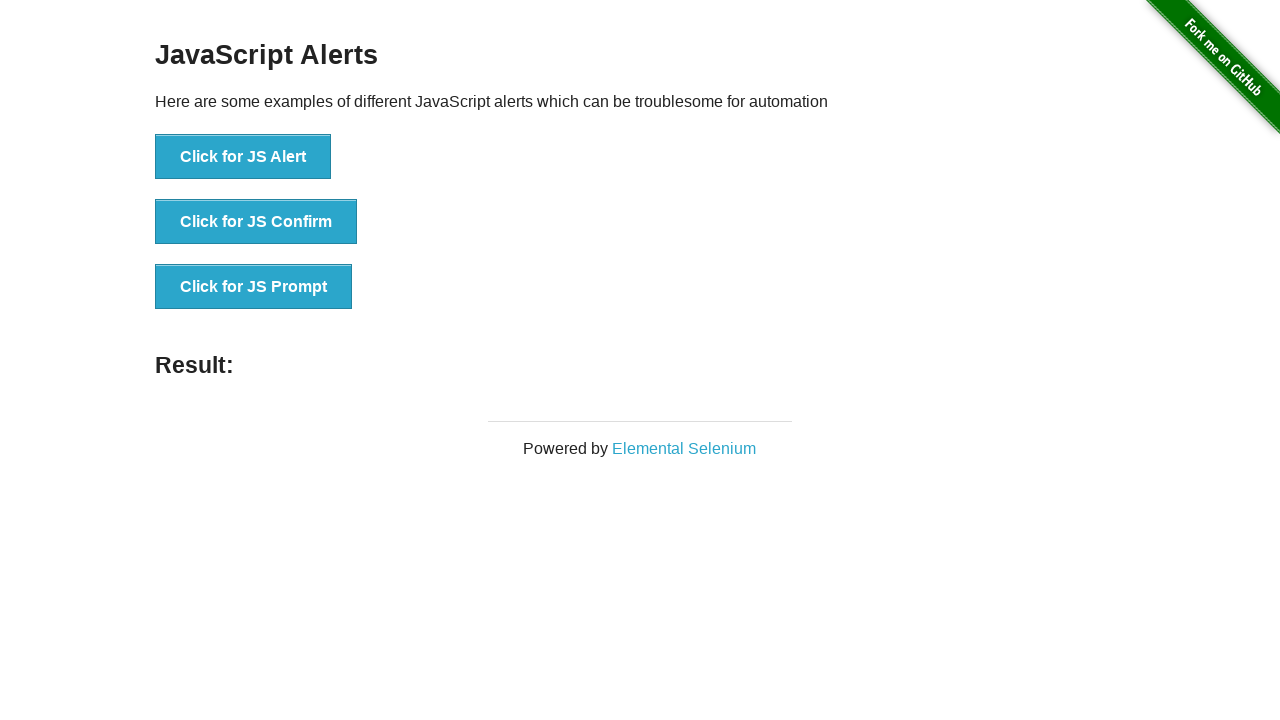

Clicked button to trigger simple JS alert at (243, 157) on xpath=//button[contains(text(),'Click for JS Alert')]
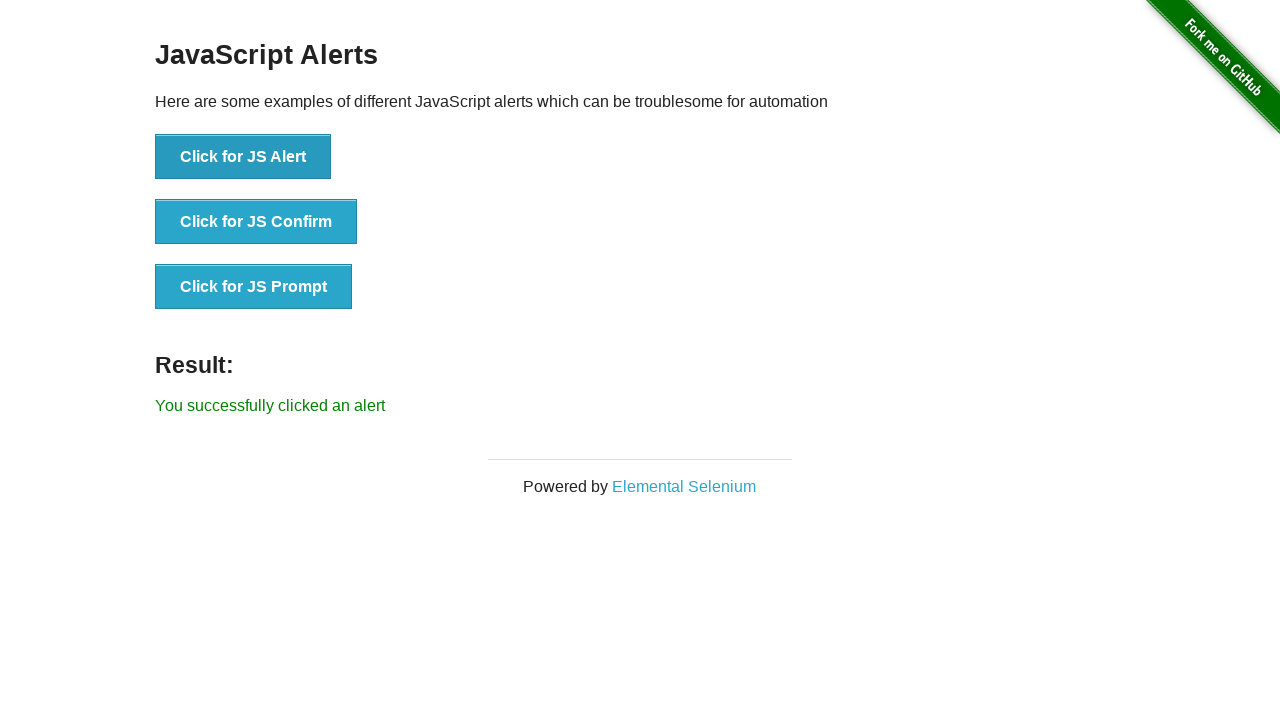

Triggered simple JS alert and accepted it at (243, 157) on xpath=//button[contains(text(),'Click for JS Alert')]
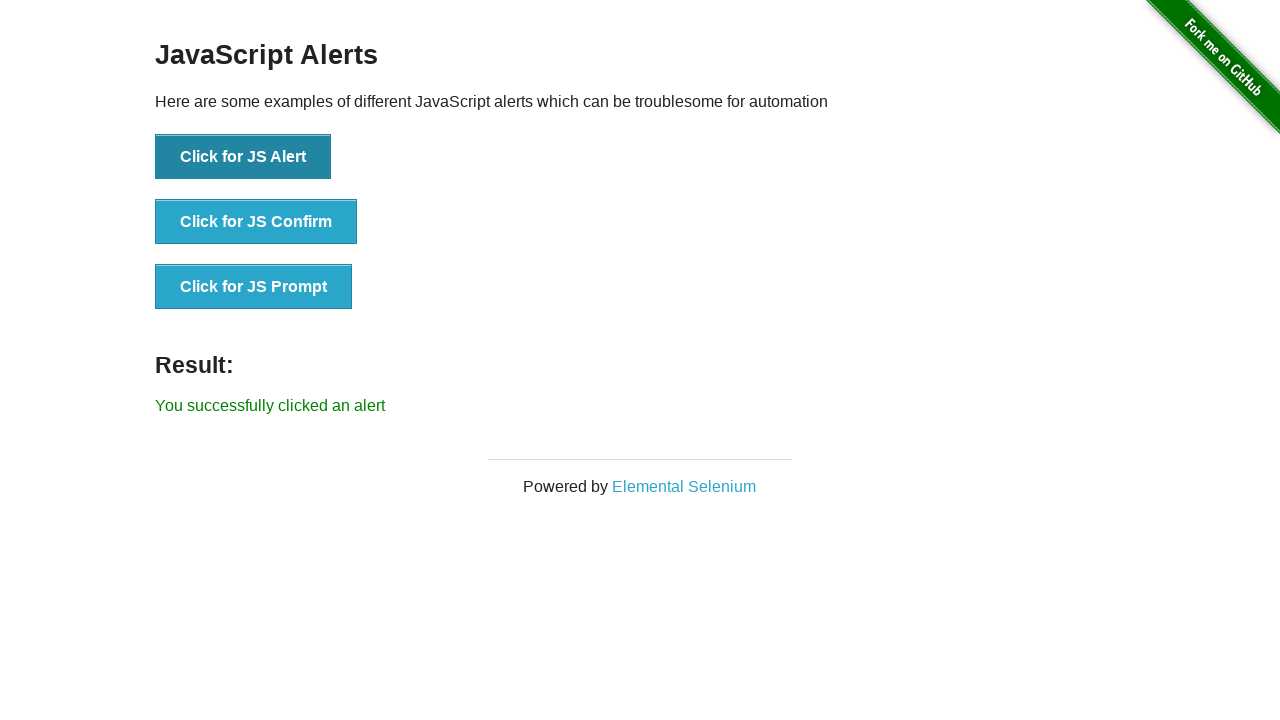

Triggered confirmation dialog and dismissed it at (256, 222) on xpath=//button[contains(text(),'Click for JS Confirm')]
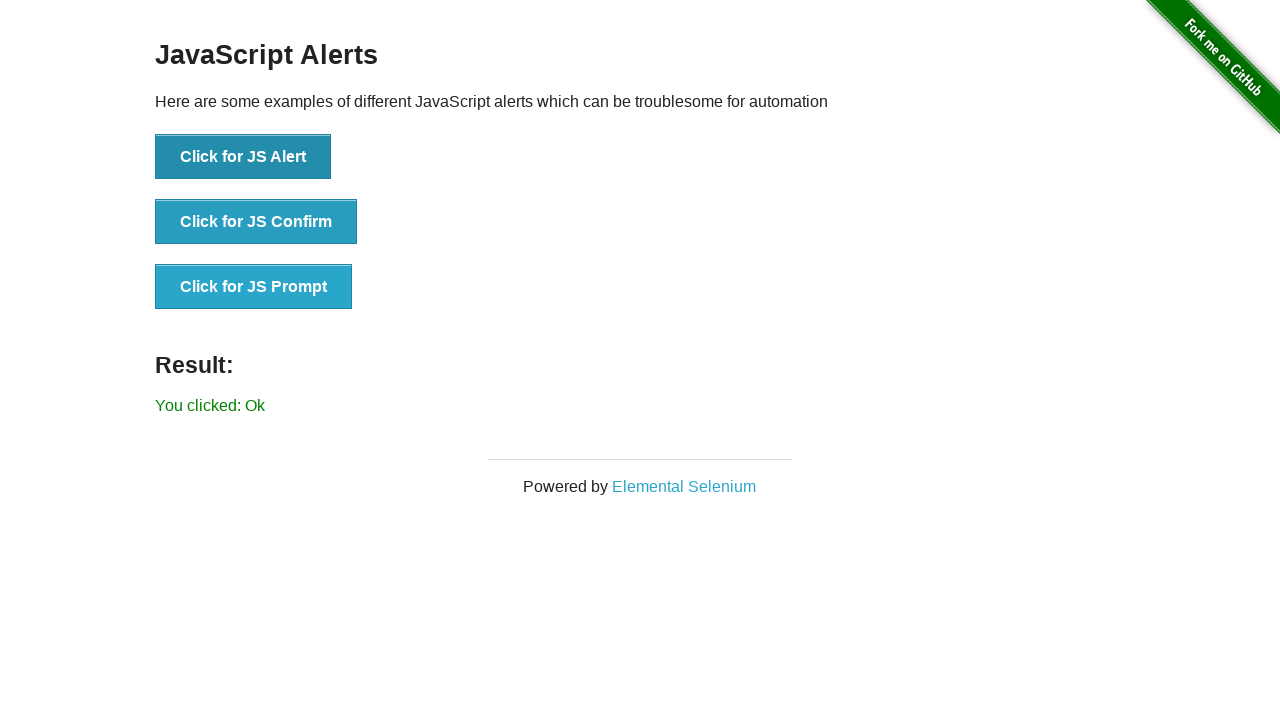

Waited for dialog interaction to complete
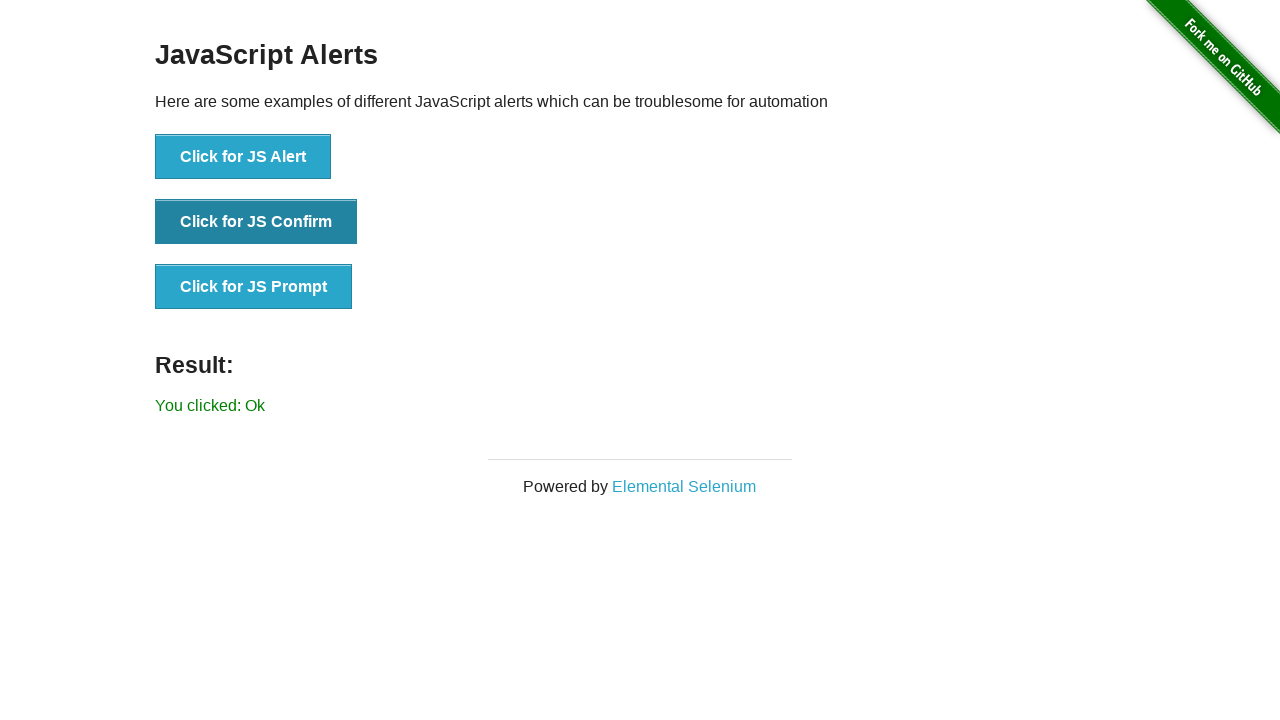

Triggered prompt dialog, entered 'Hello', and accepted it at (254, 287) on xpath=//button[contains(text(),'Click for JS Prompt')]
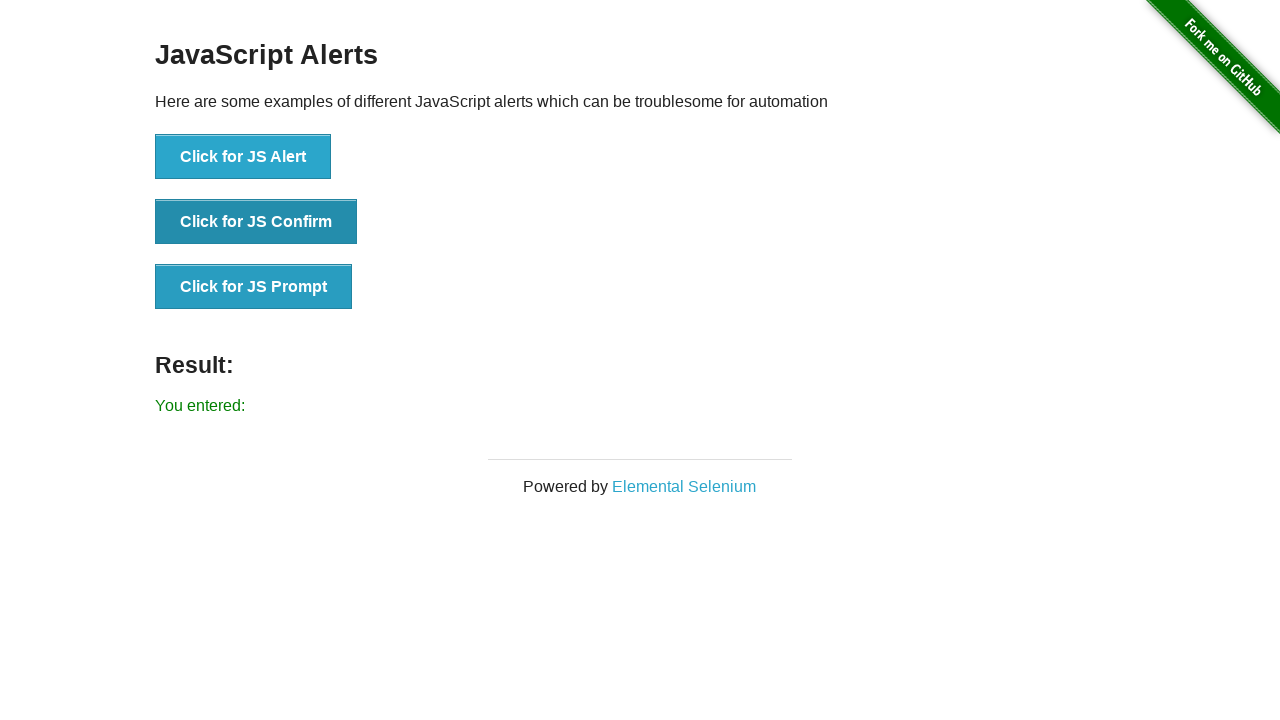

Result element loaded and visible
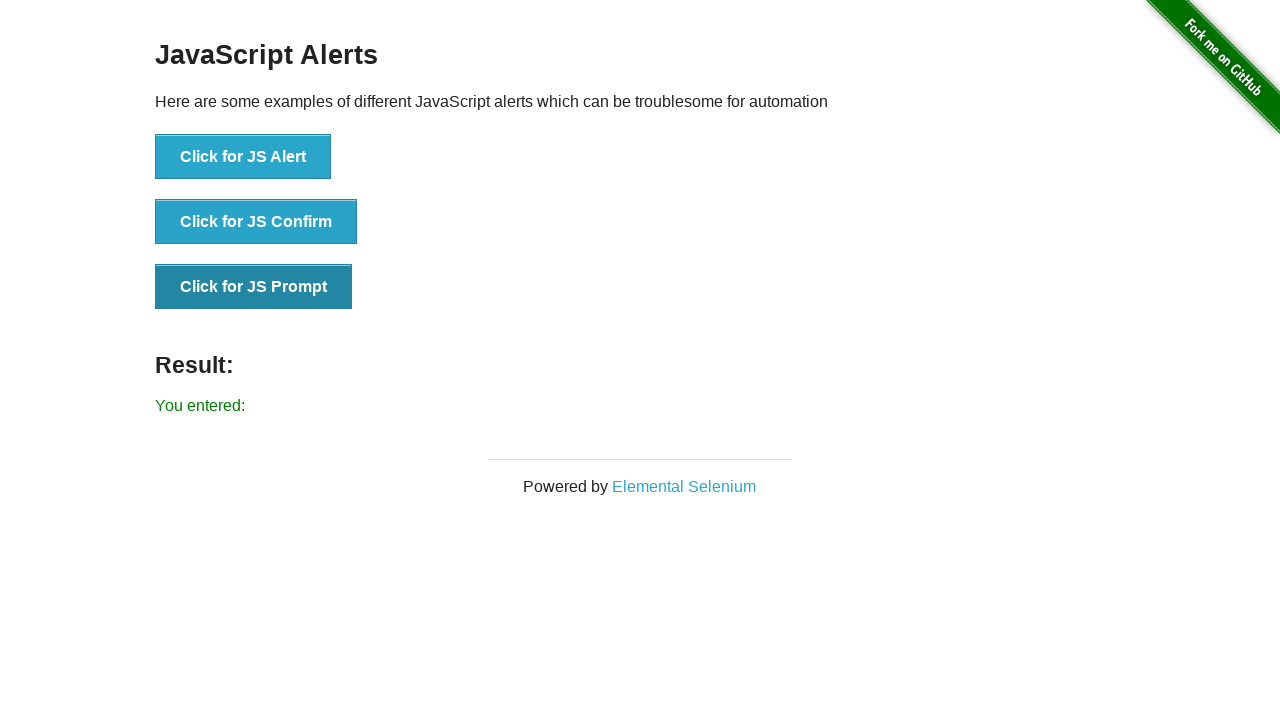

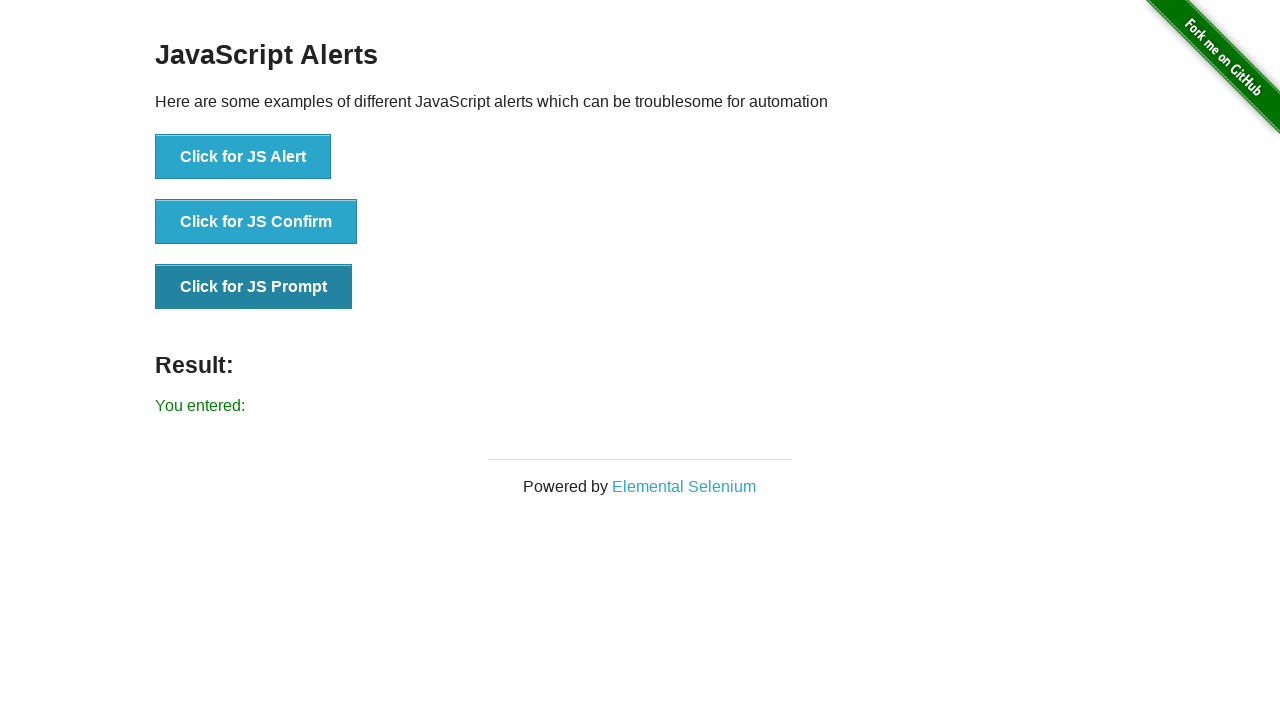